Tests UI interactions by selecting a checkbox, using the checkbox value to select a matching dropdown option, entering the value into a text field, triggering an alert, and verifying the alert contains the expected text.

Starting URL: https://rahulshettyacademy.com/AutomationPractice/

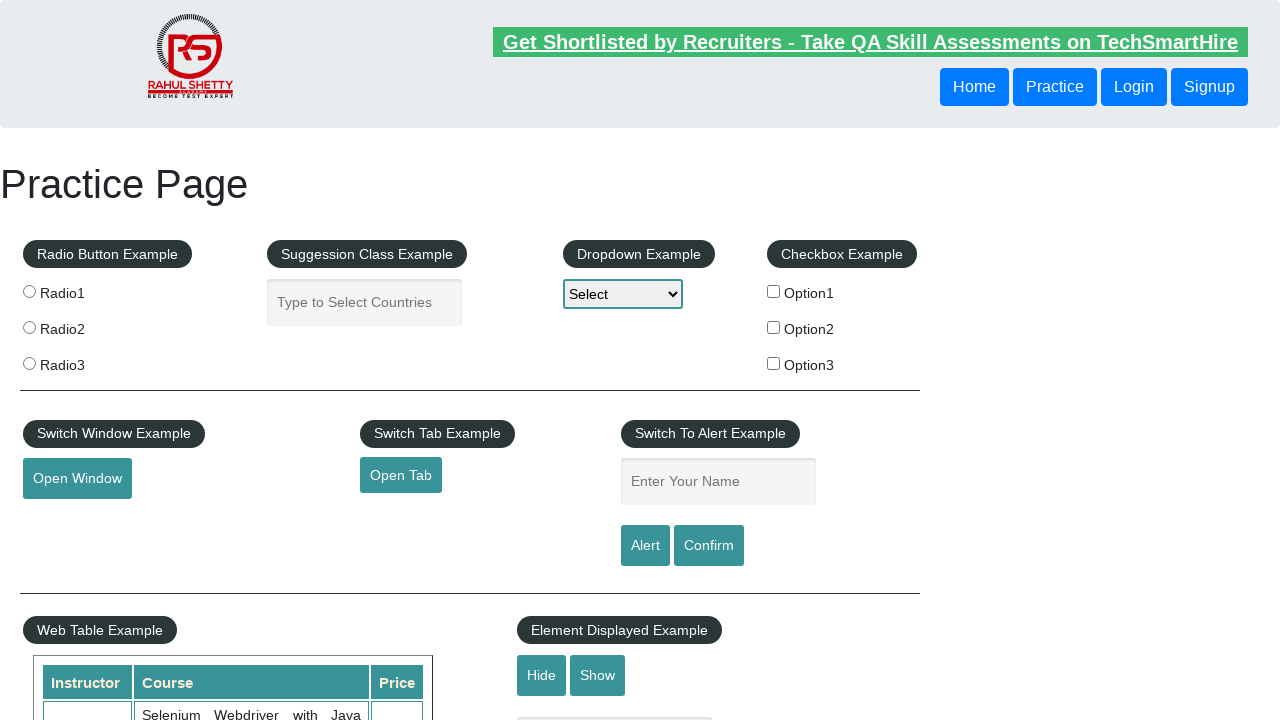

Clicked checkbox option 2 at (774, 327) on #checkBoxOption2
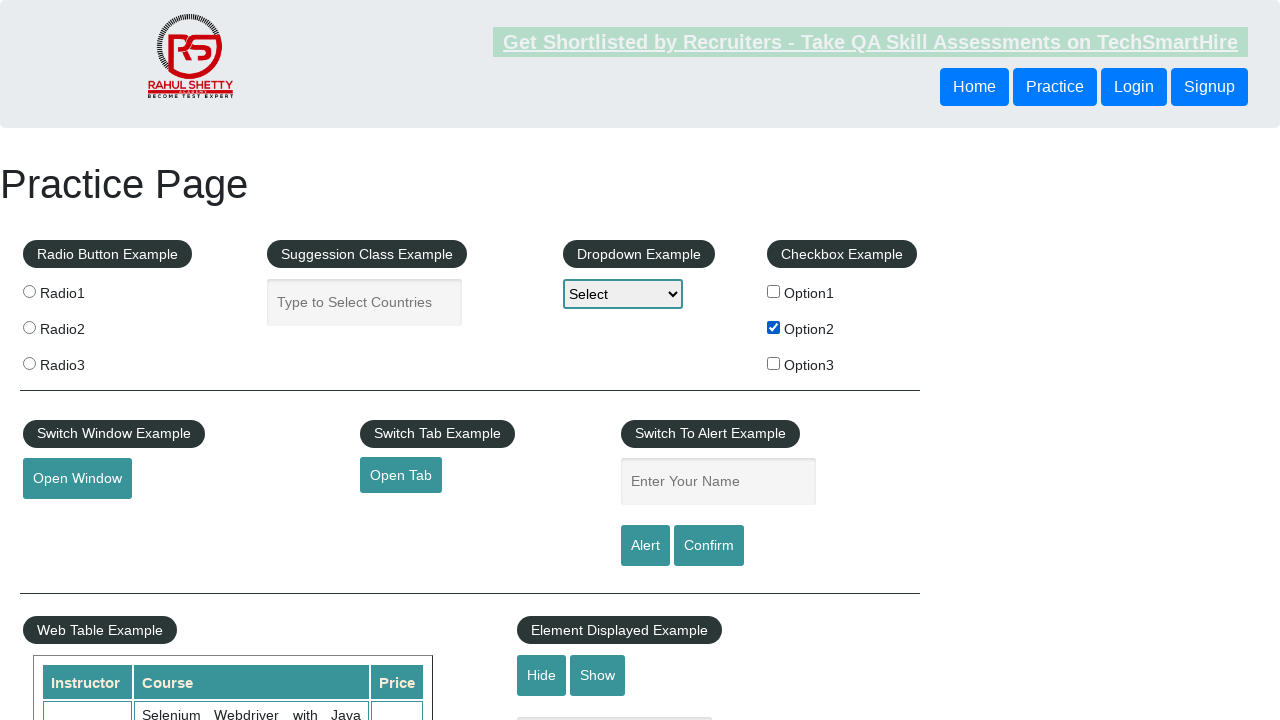

Retrieved checkbox value: option2
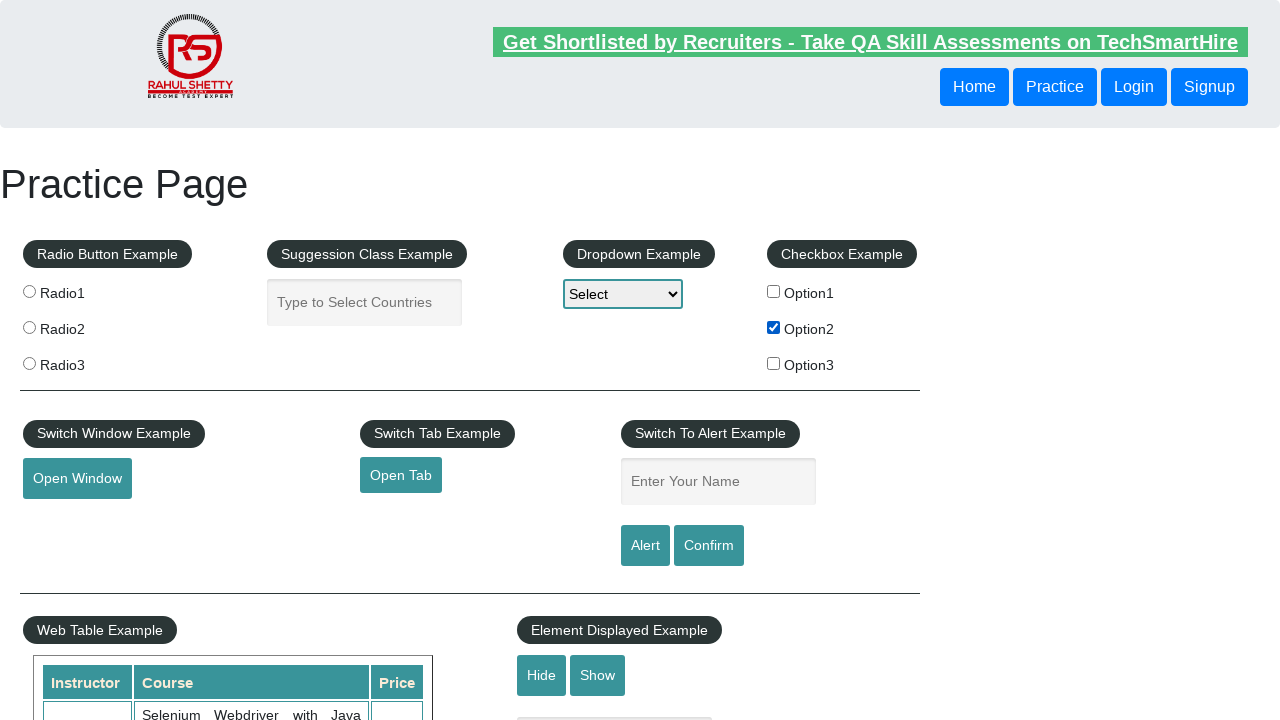

Selected dropdown option matching checkbox value: option2 on #dropdown-class-example
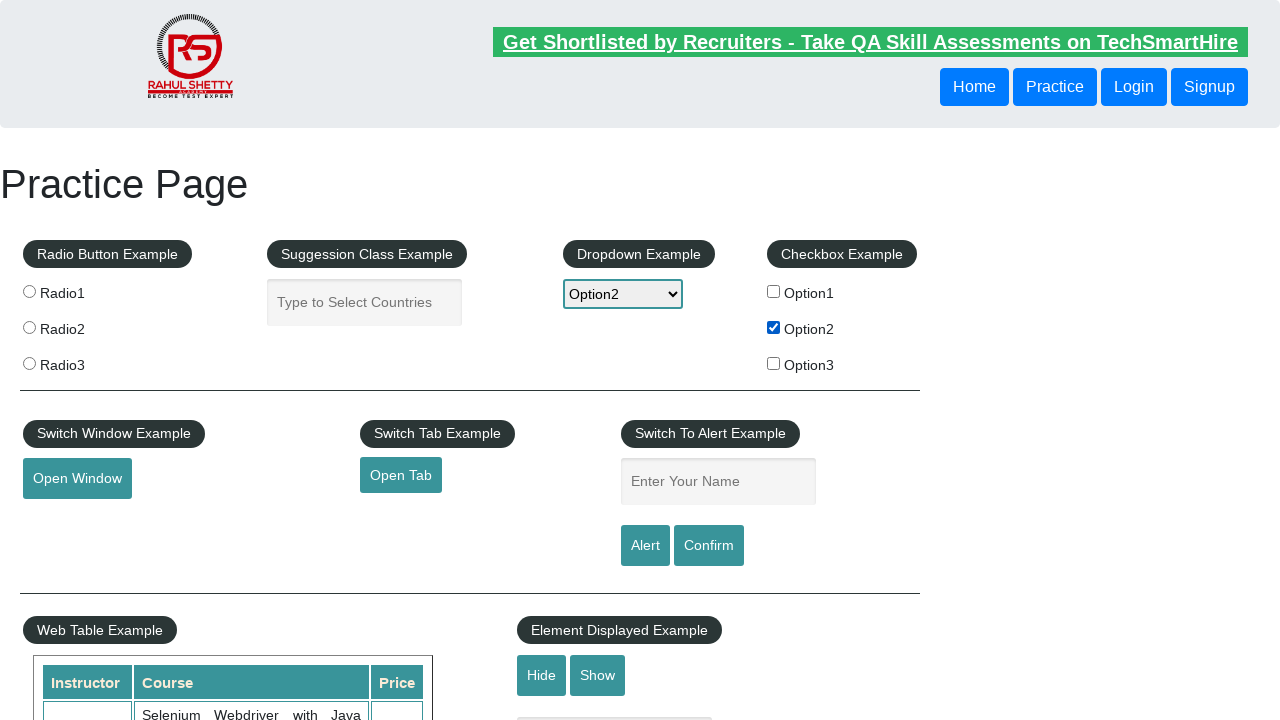

Filled name field with checkbox value: option2 on #name
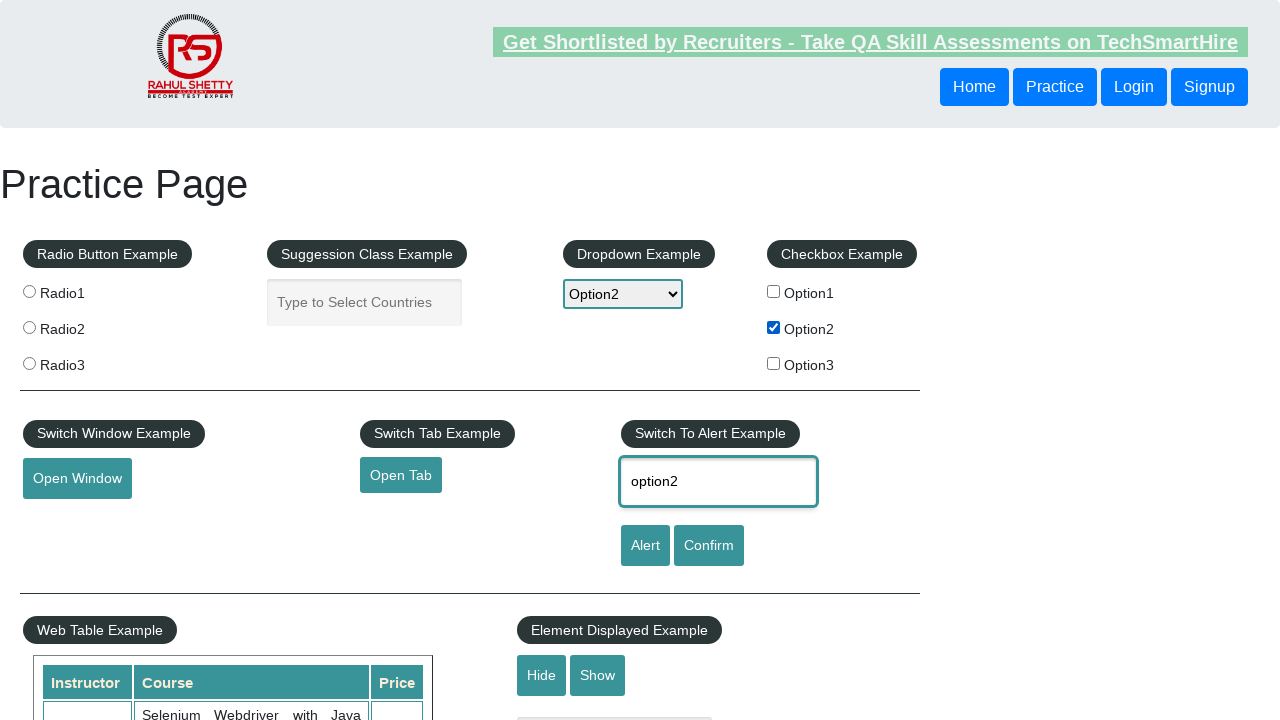

Clicked alert button at (645, 546) on #alertbtn
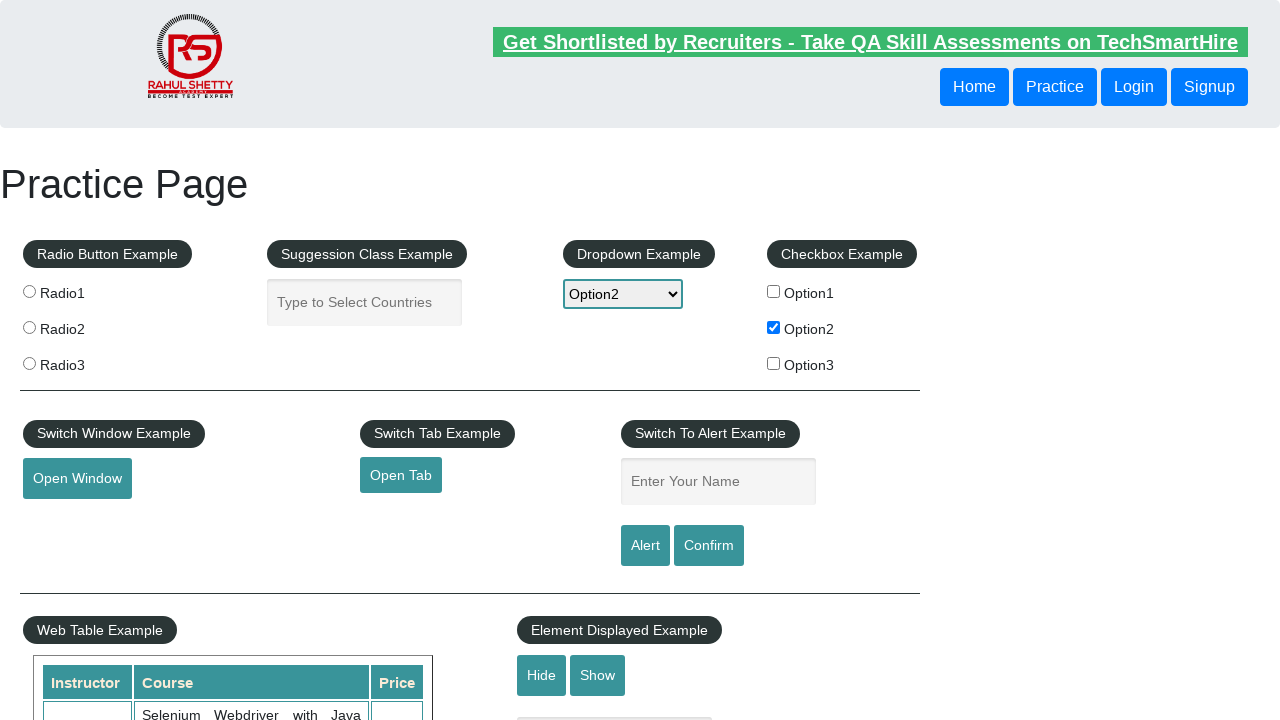

Retrieved alert text: None
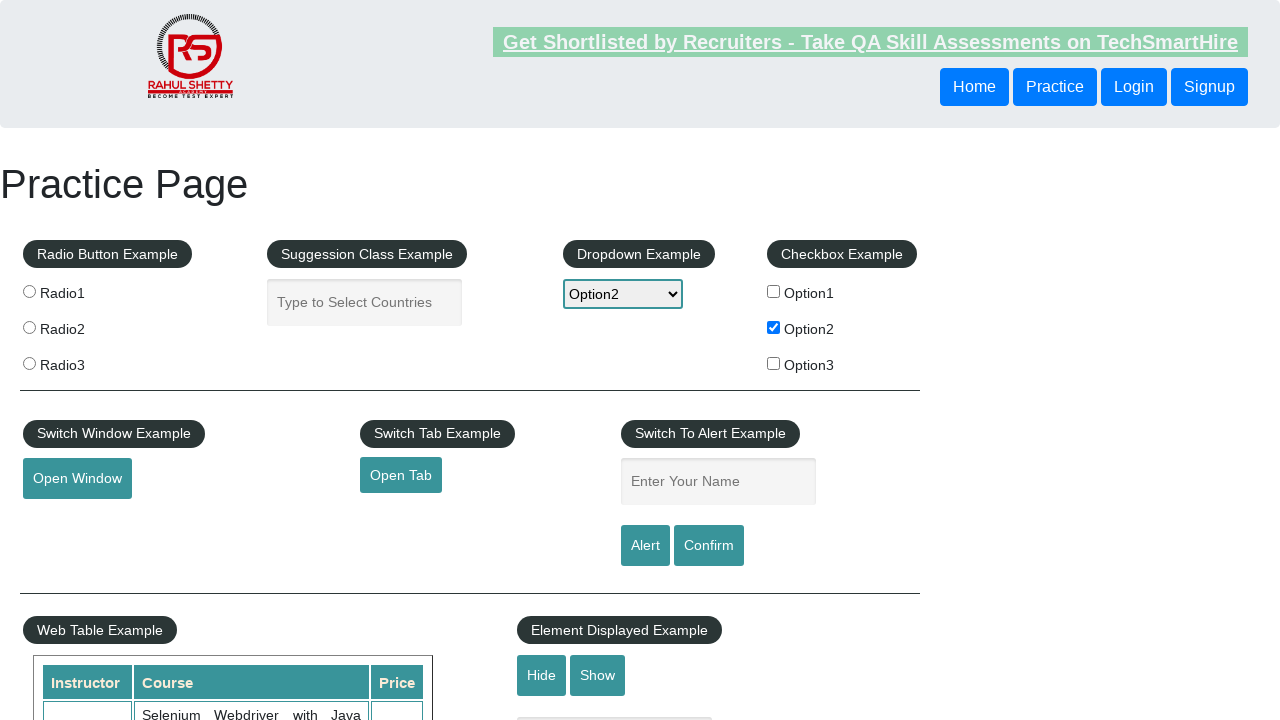

Set up dialog handler
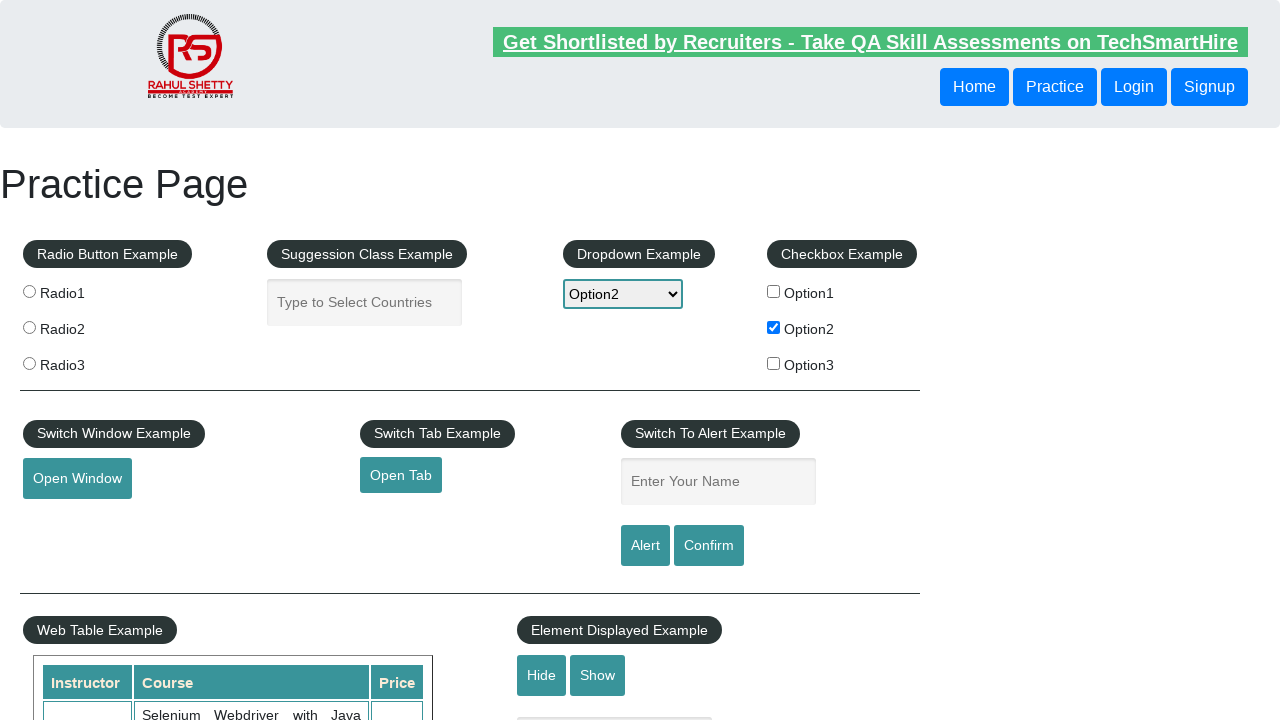

Re-filled name field with checkbox value: option2 on #name
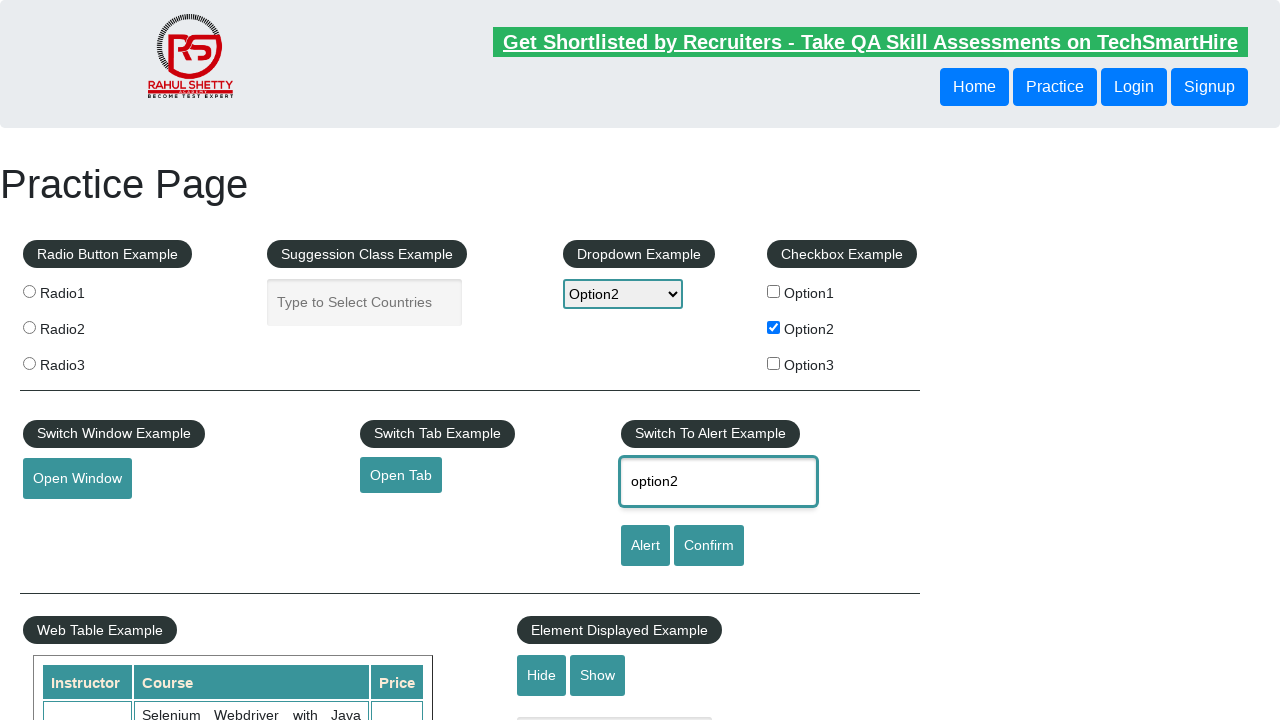

Clicked alert button to trigger dialog at (645, 546) on #alertbtn
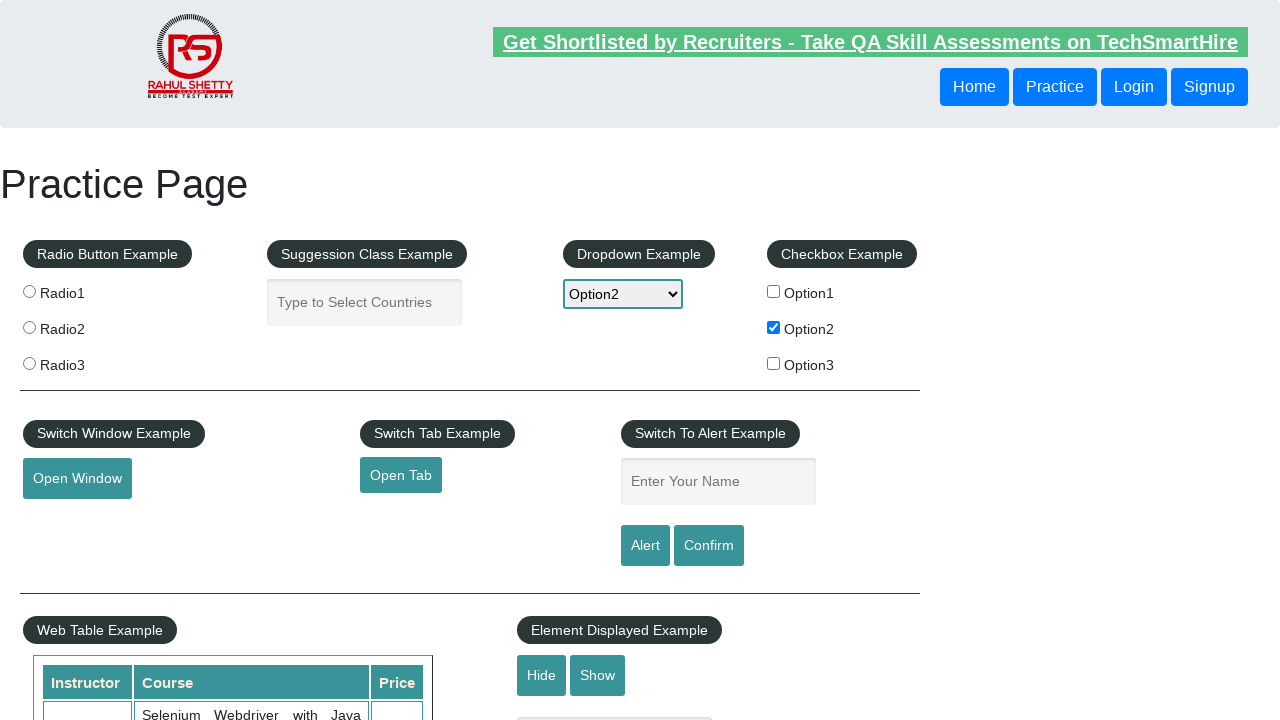

Dialog handled and verified to contain checkbox value: option2
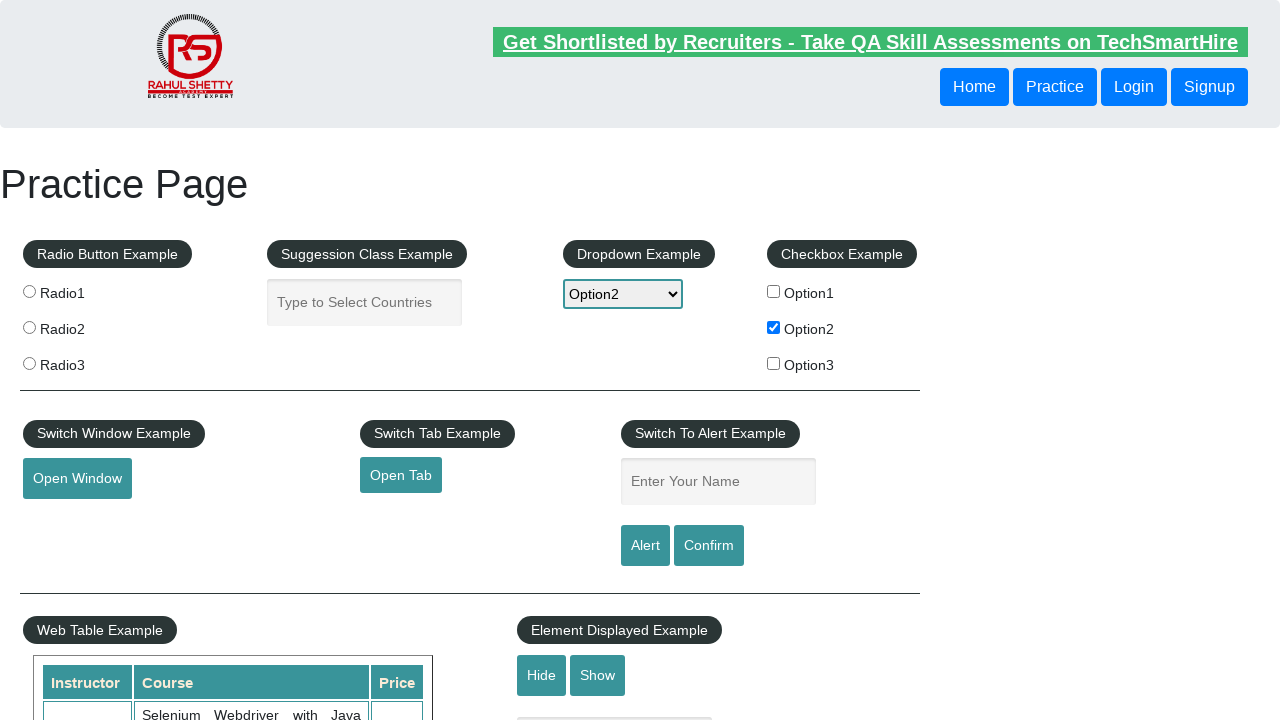

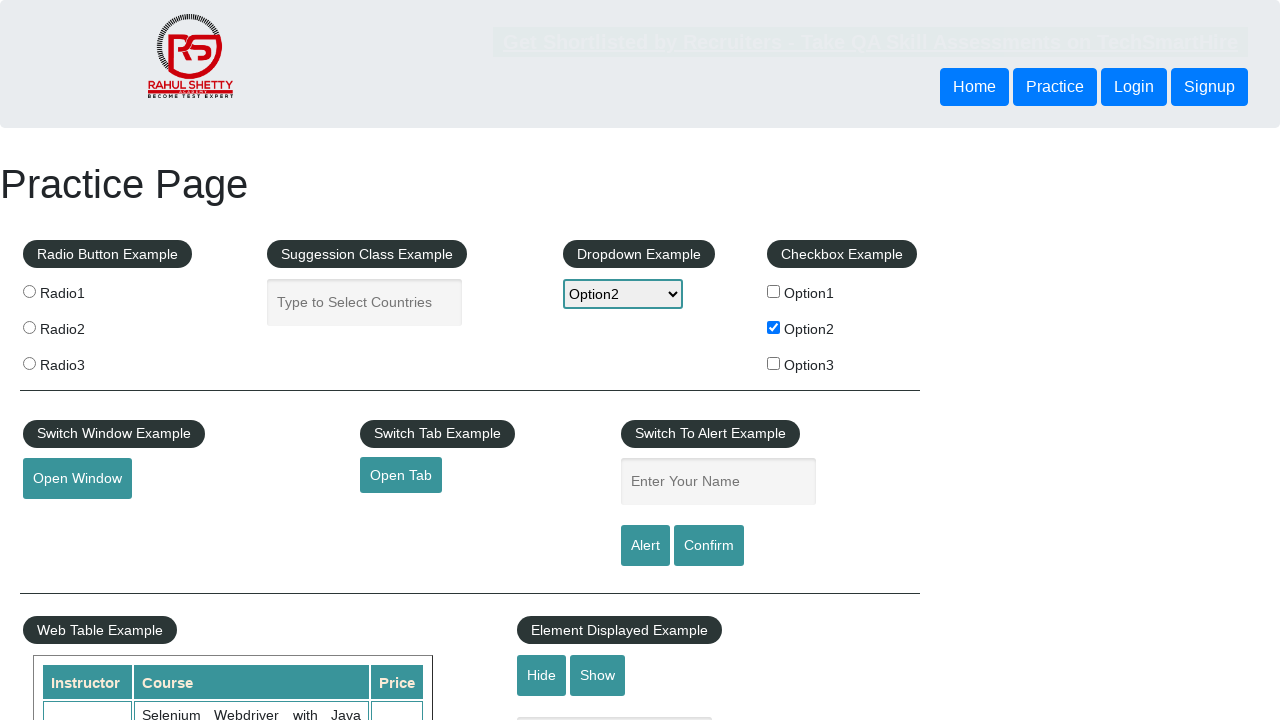